Tests that the Clear completed button displays correct text when items are completed

Starting URL: https://demo.playwright.dev/todomvc

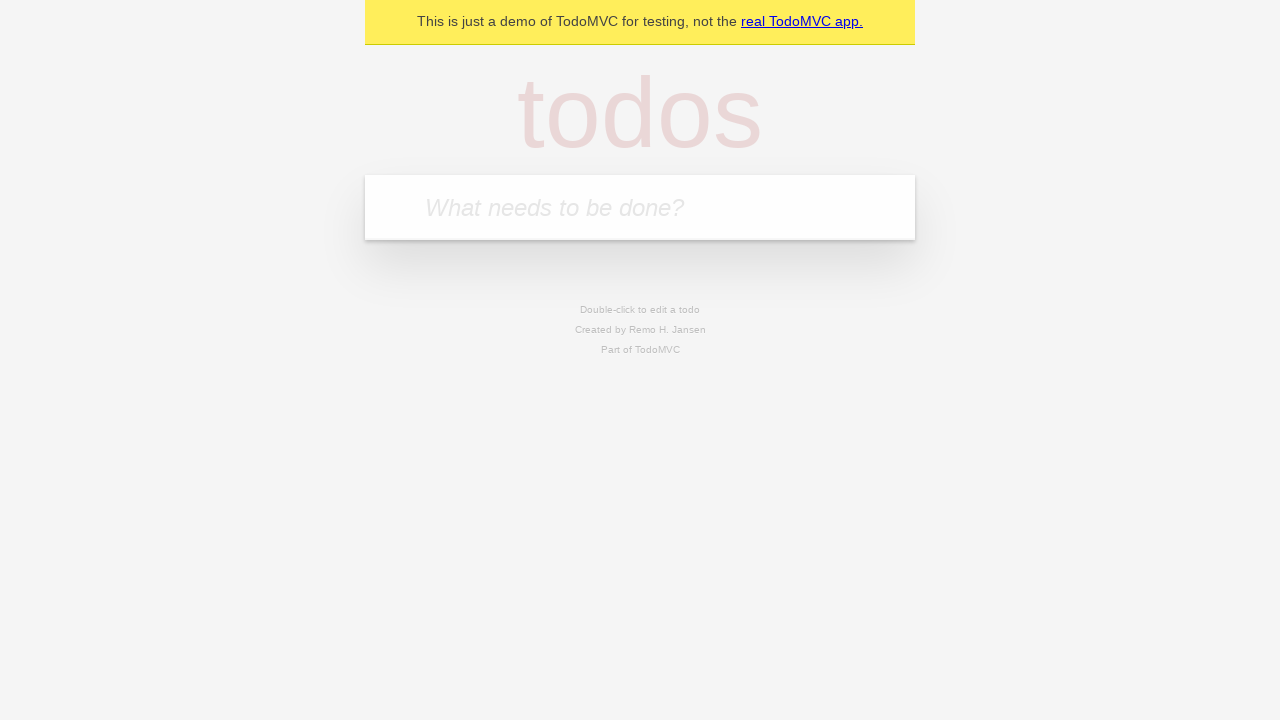

Located the todo input field
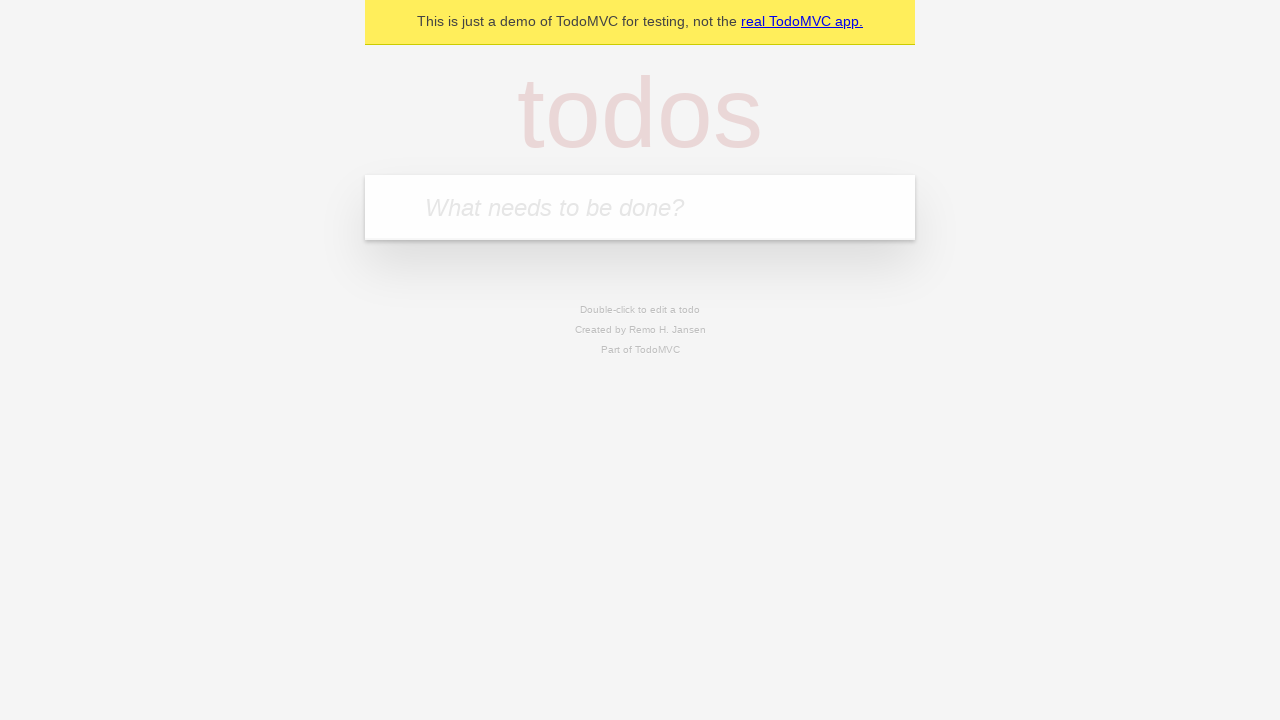

Filled first todo: 'buy some cheese' on internal:attr=[placeholder="What needs to be done?"i]
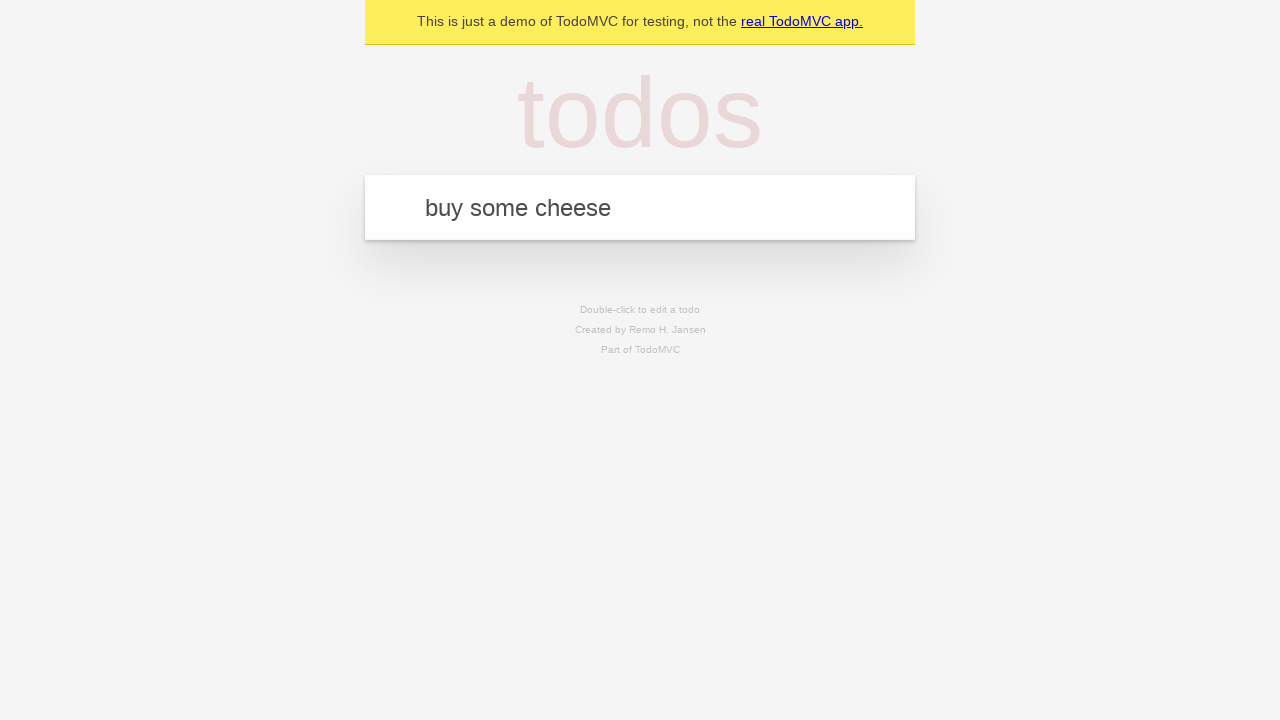

Pressed Enter to add first todo on internal:attr=[placeholder="What needs to be done?"i]
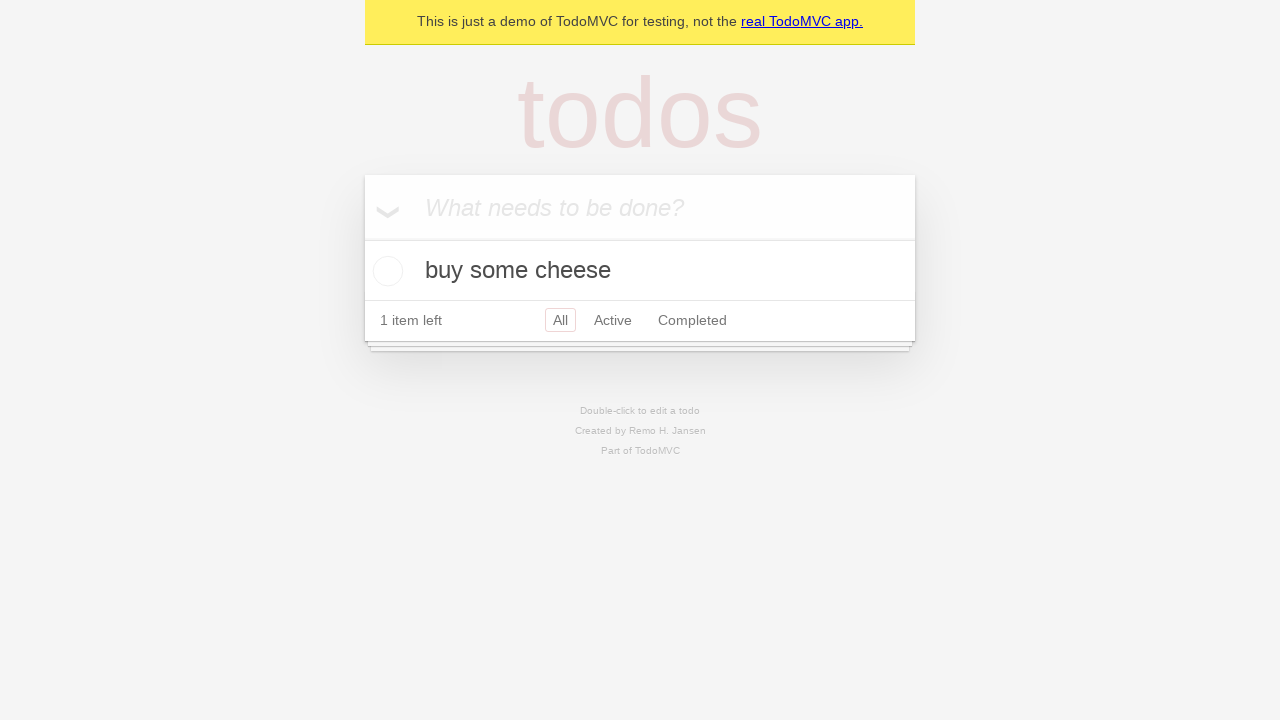

Filled second todo: 'feed the cat' on internal:attr=[placeholder="What needs to be done?"i]
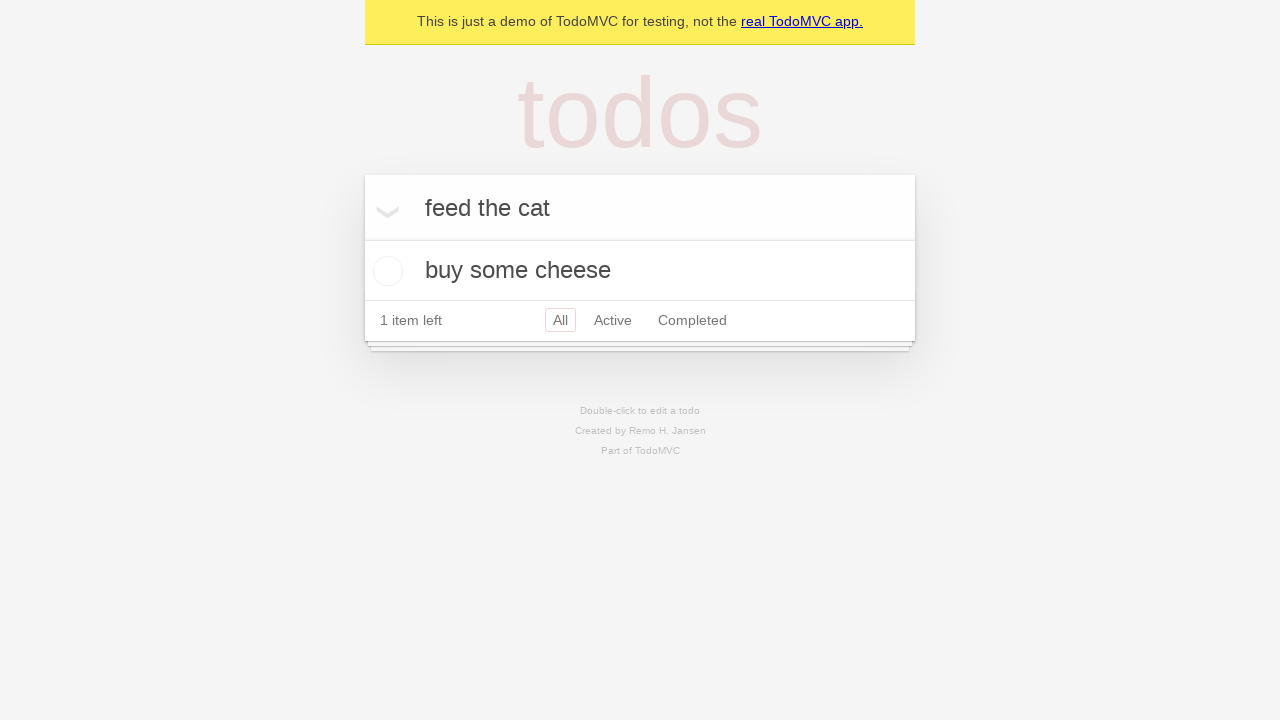

Pressed Enter to add second todo on internal:attr=[placeholder="What needs to be done?"i]
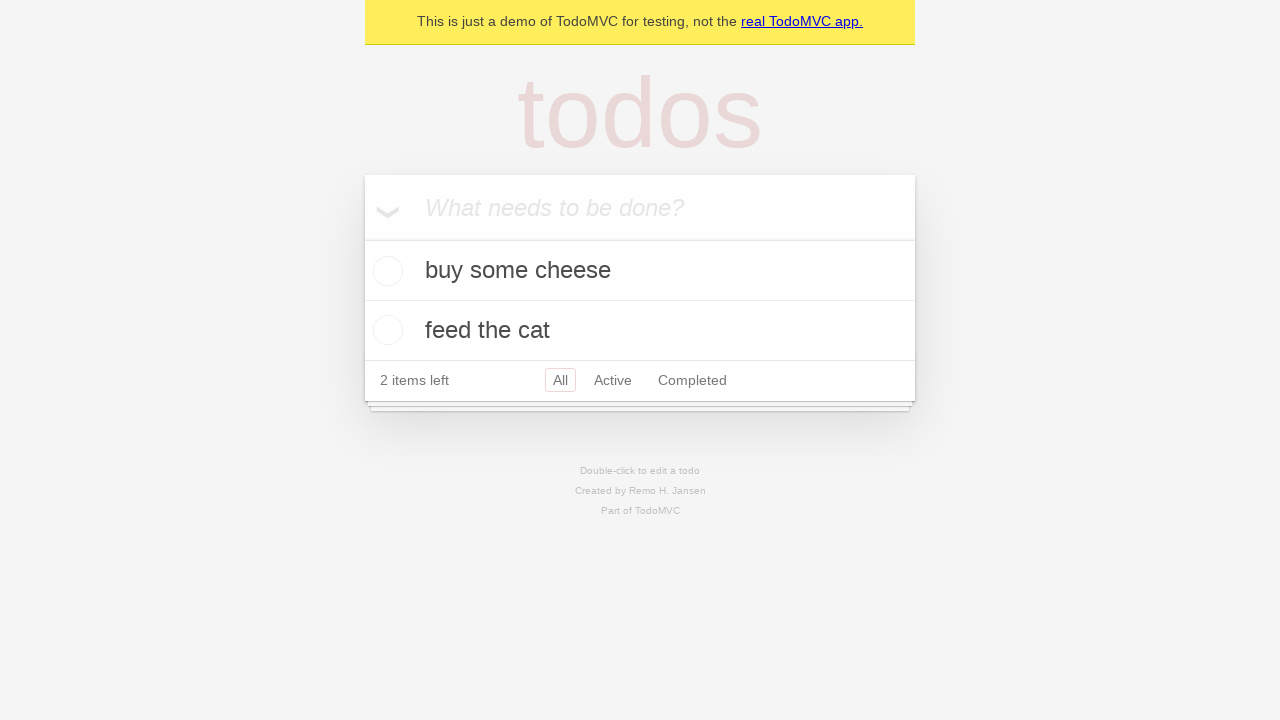

Filled third todo: 'book a doctors appointment' on internal:attr=[placeholder="What needs to be done?"i]
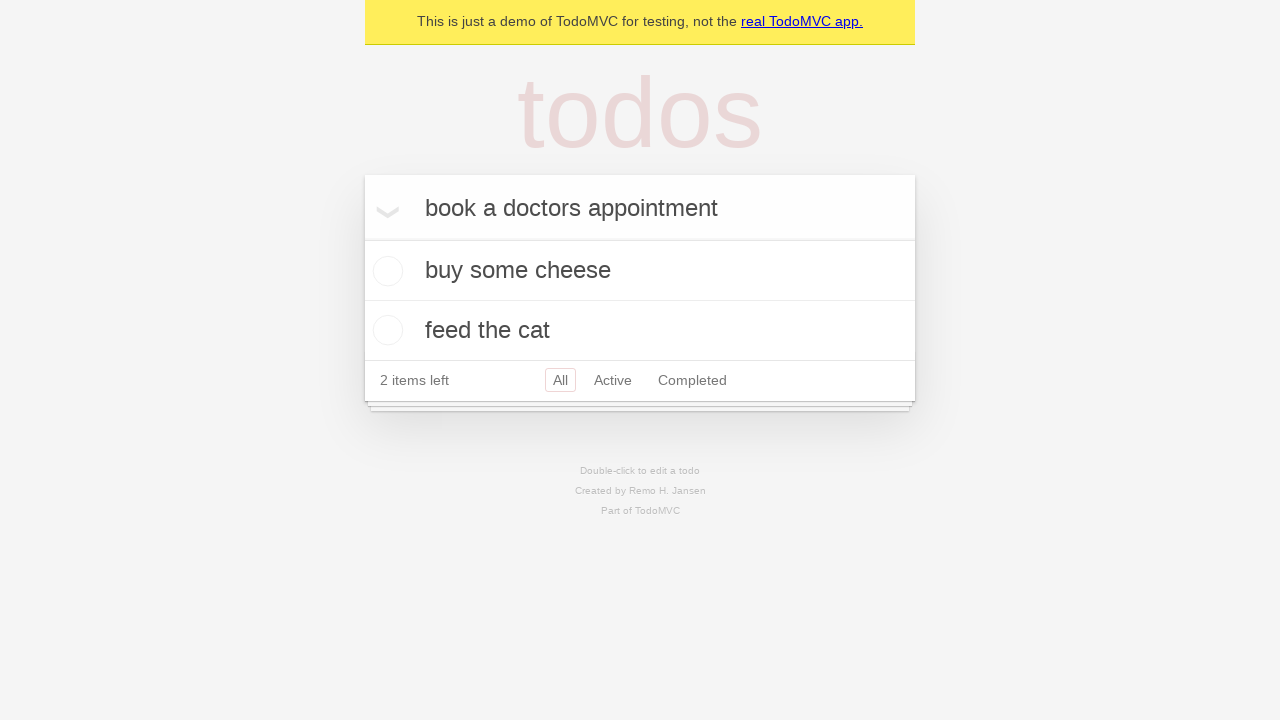

Pressed Enter to add third todo on internal:attr=[placeholder="What needs to be done?"i]
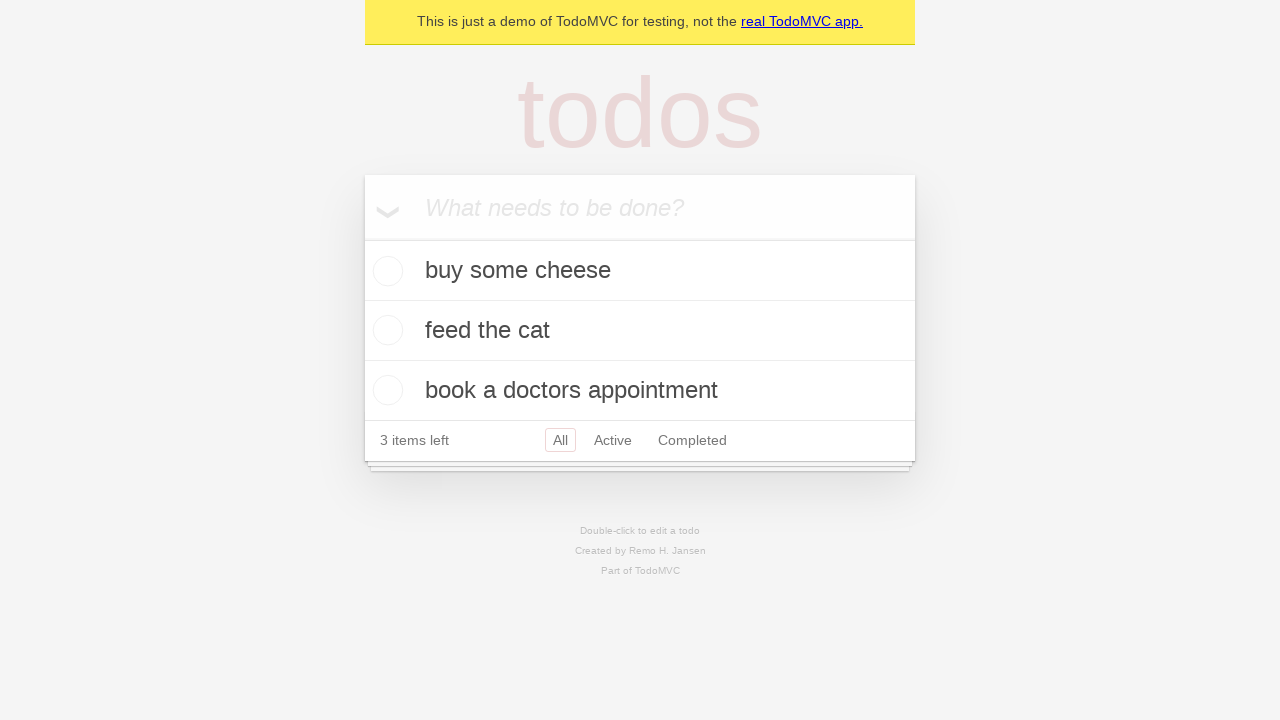

Checked the first todo item to mark it as completed at (385, 271) on .todo-list li .toggle >> nth=0
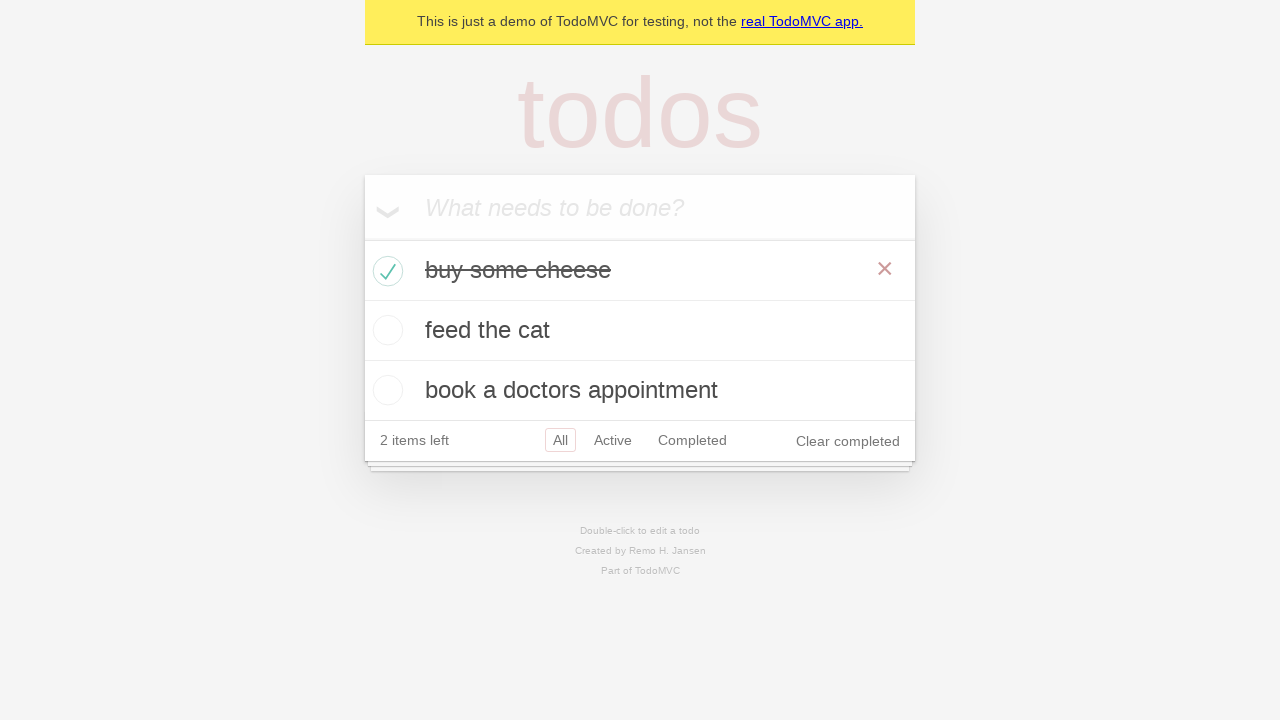

Verified 'Clear completed' button is visible and displays correct text
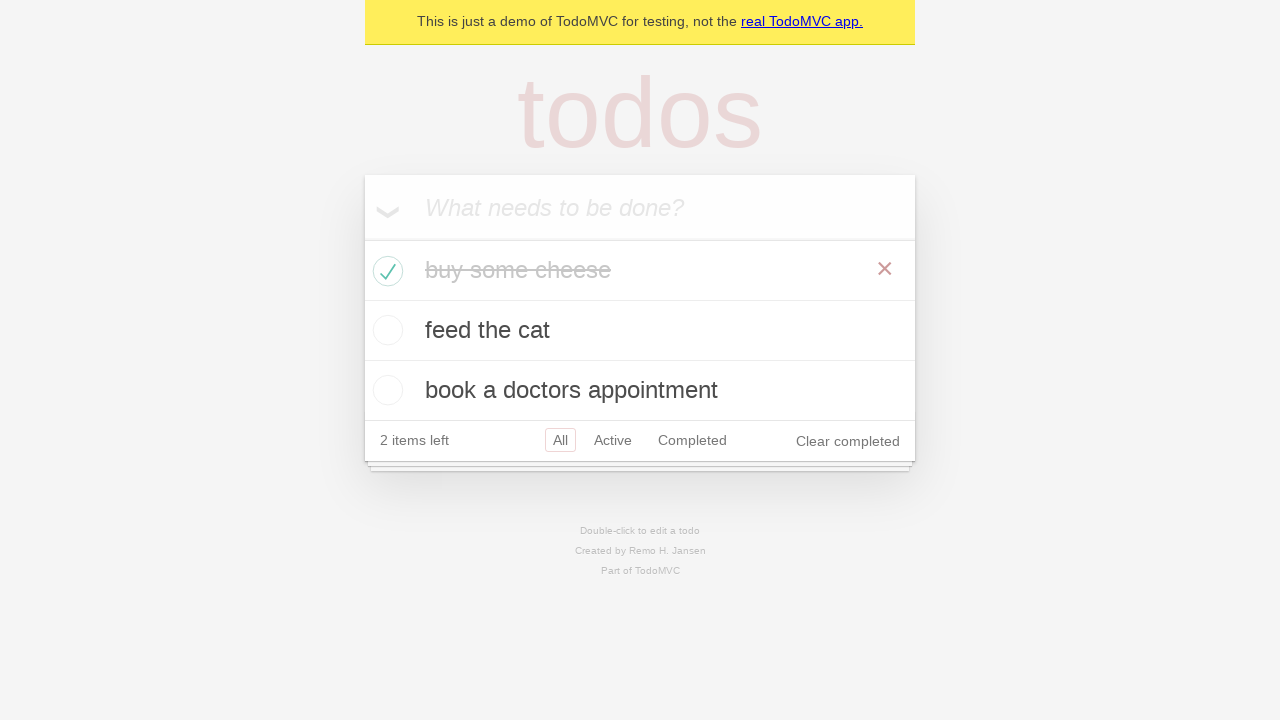

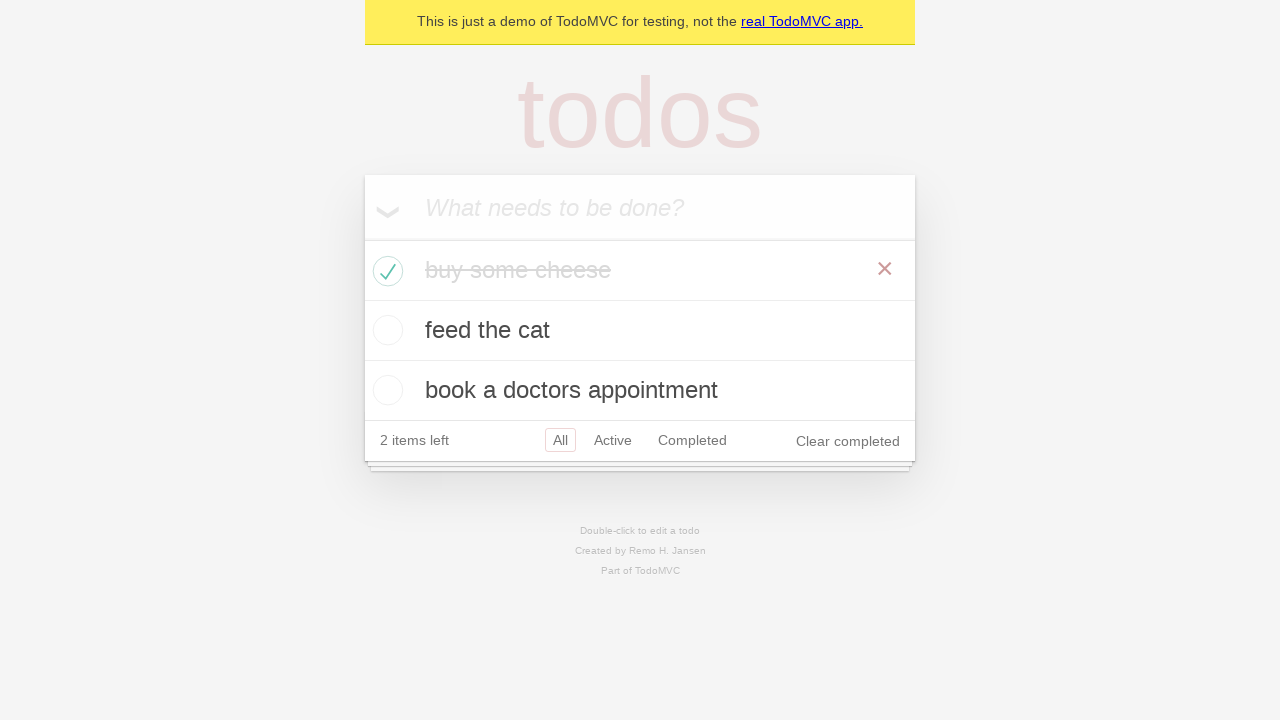